Tests element locating and interaction on a forgot password page, verifying that various page elements are displayed and clickable

Starting URL: https://practice.cydeo.com/forgot_password

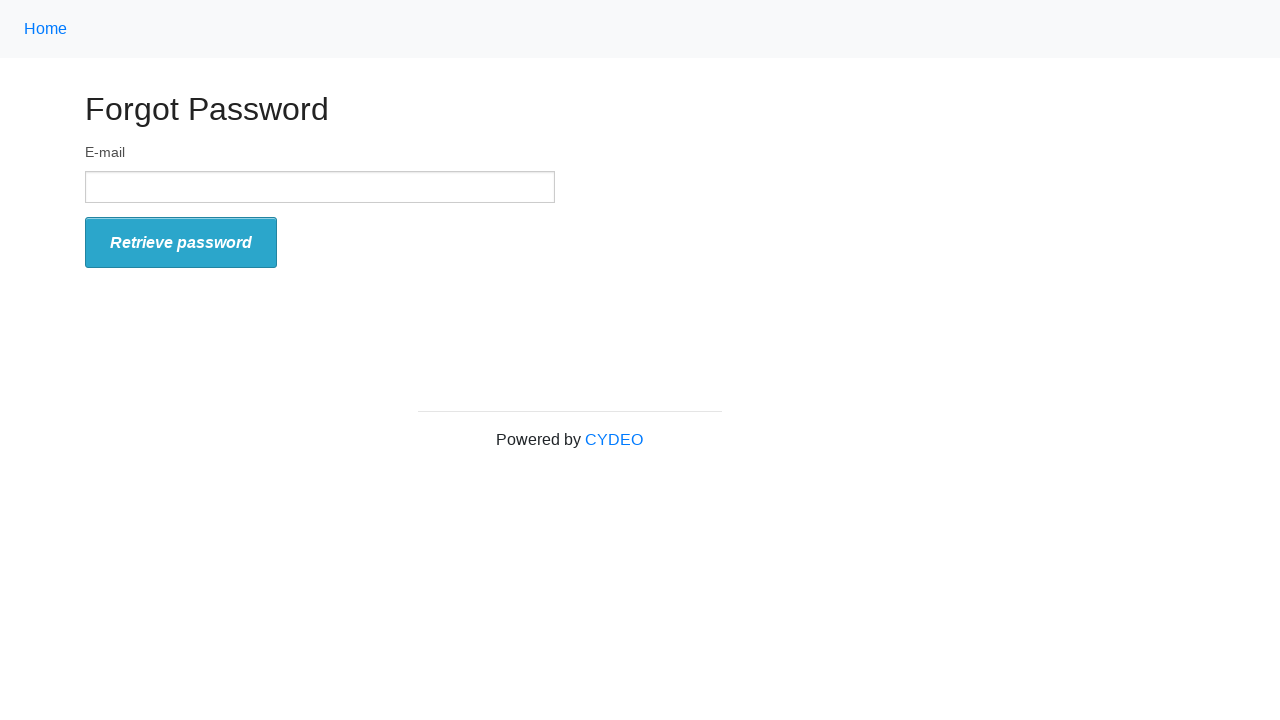

Located and verified home link is visible
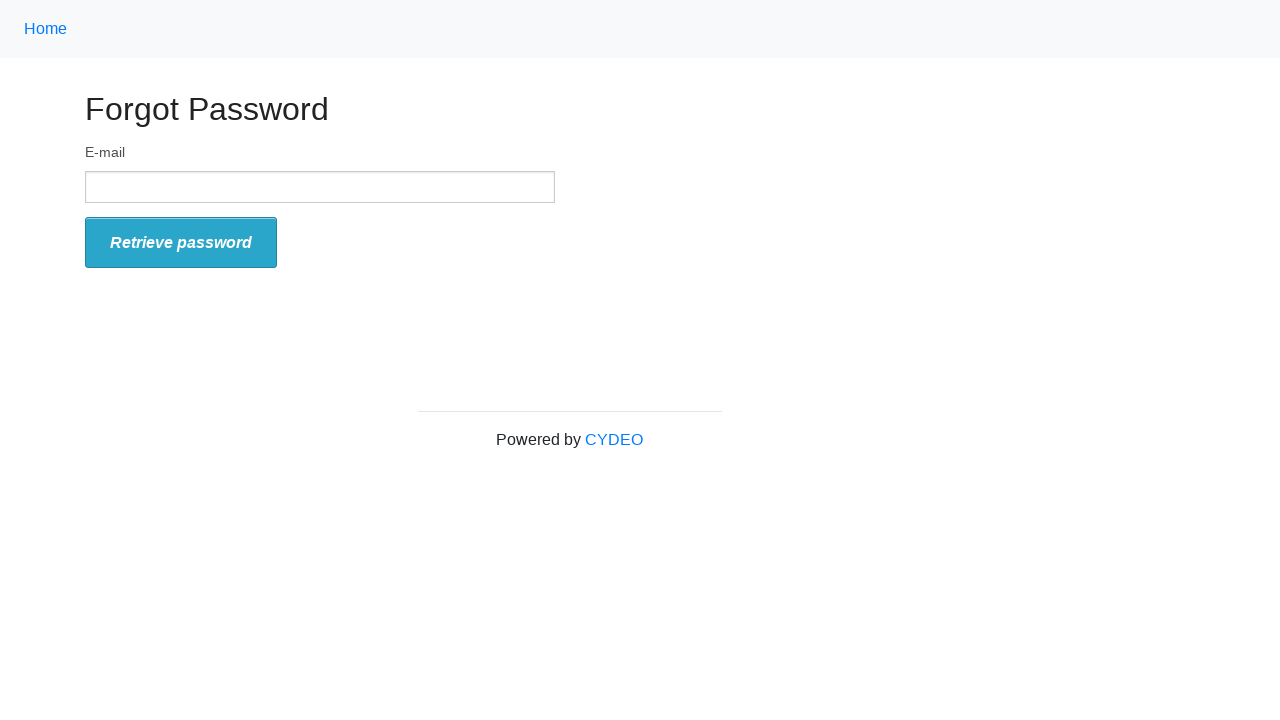

Located and verified forgot password header is visible
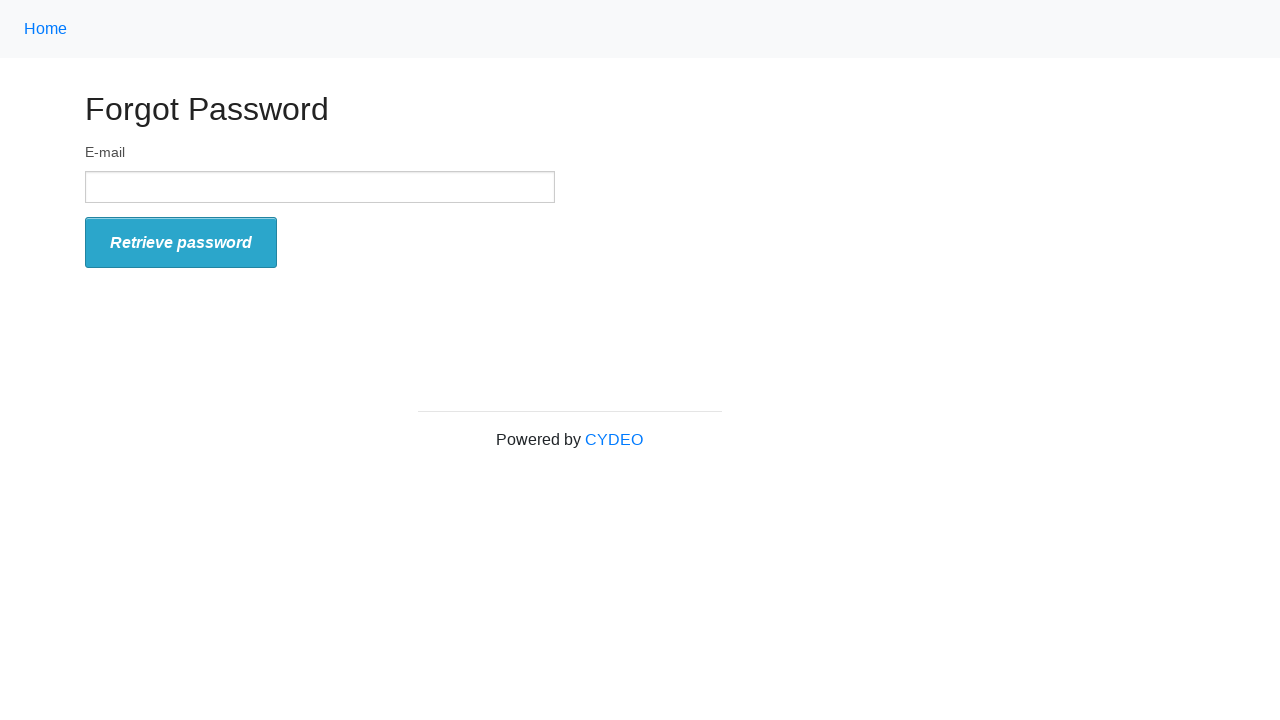

Clicked on email label at (105, 152) on label[for='email']
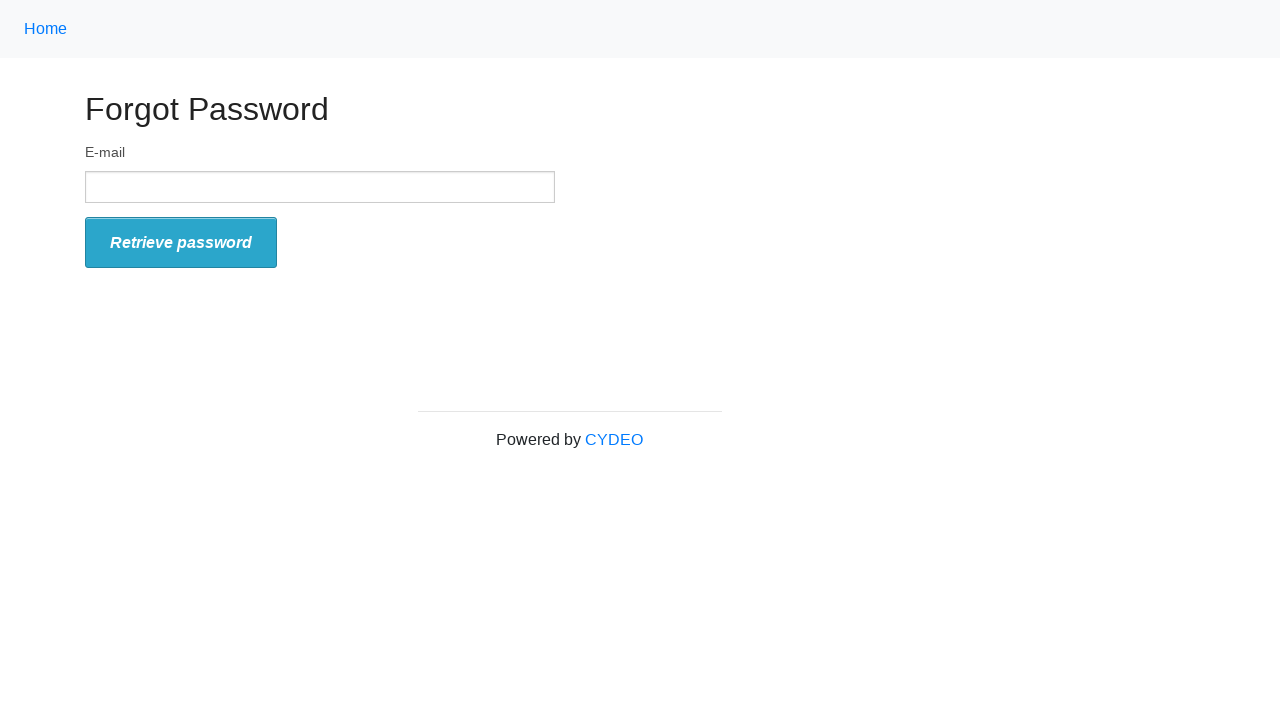

Clicked on email input box at (320, 187) on input[name='email']
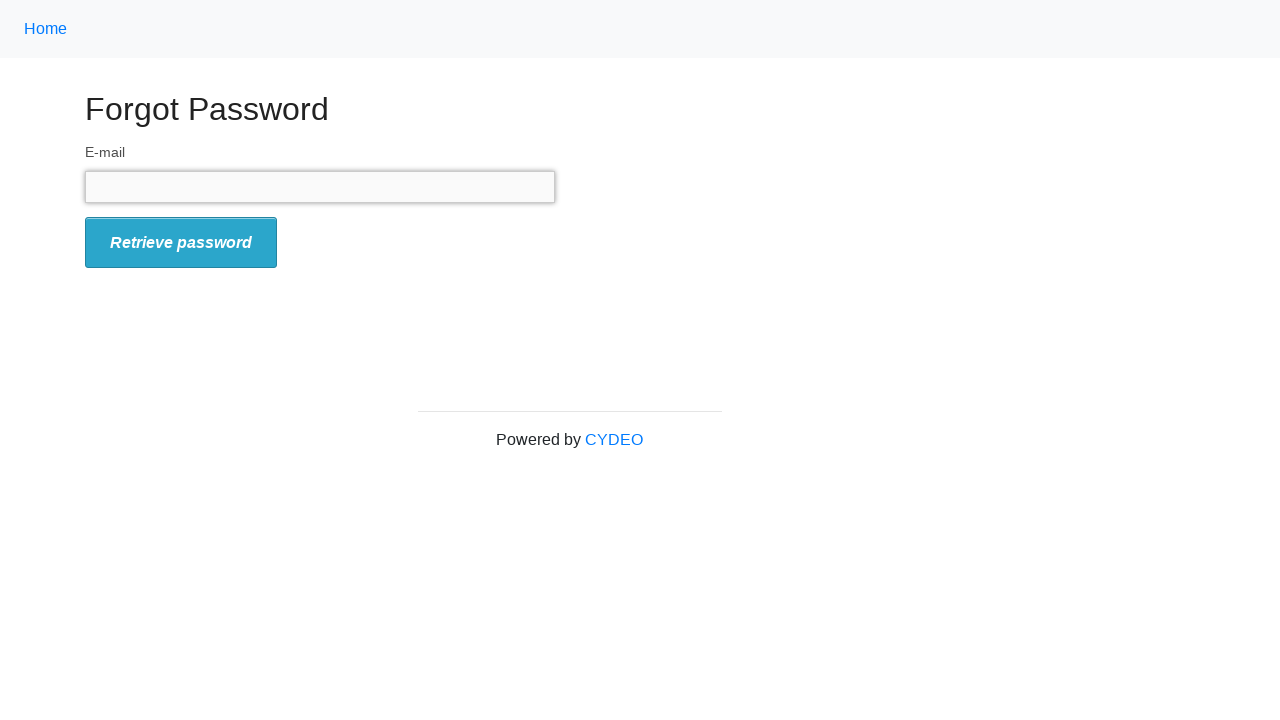

Clicked on email input box using contains pattern selector at (320, 187) on input[pattern*='a-z']
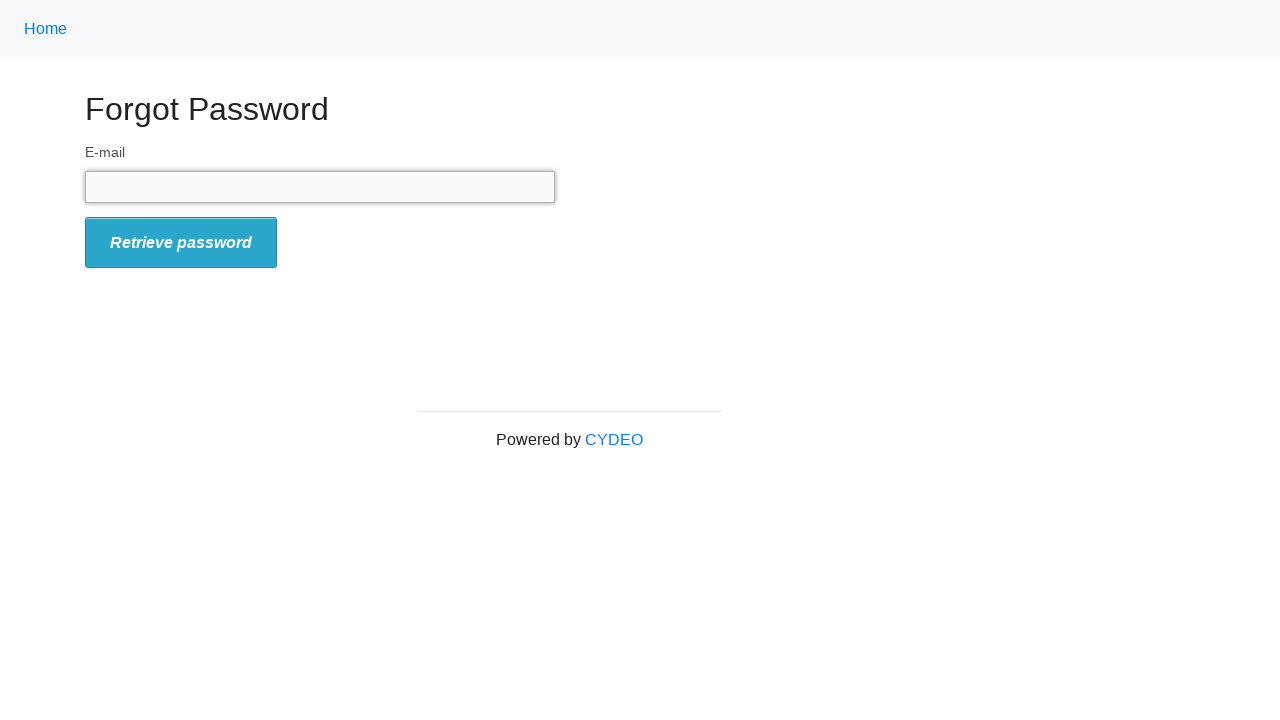

Located and verified retrieve password button is visible
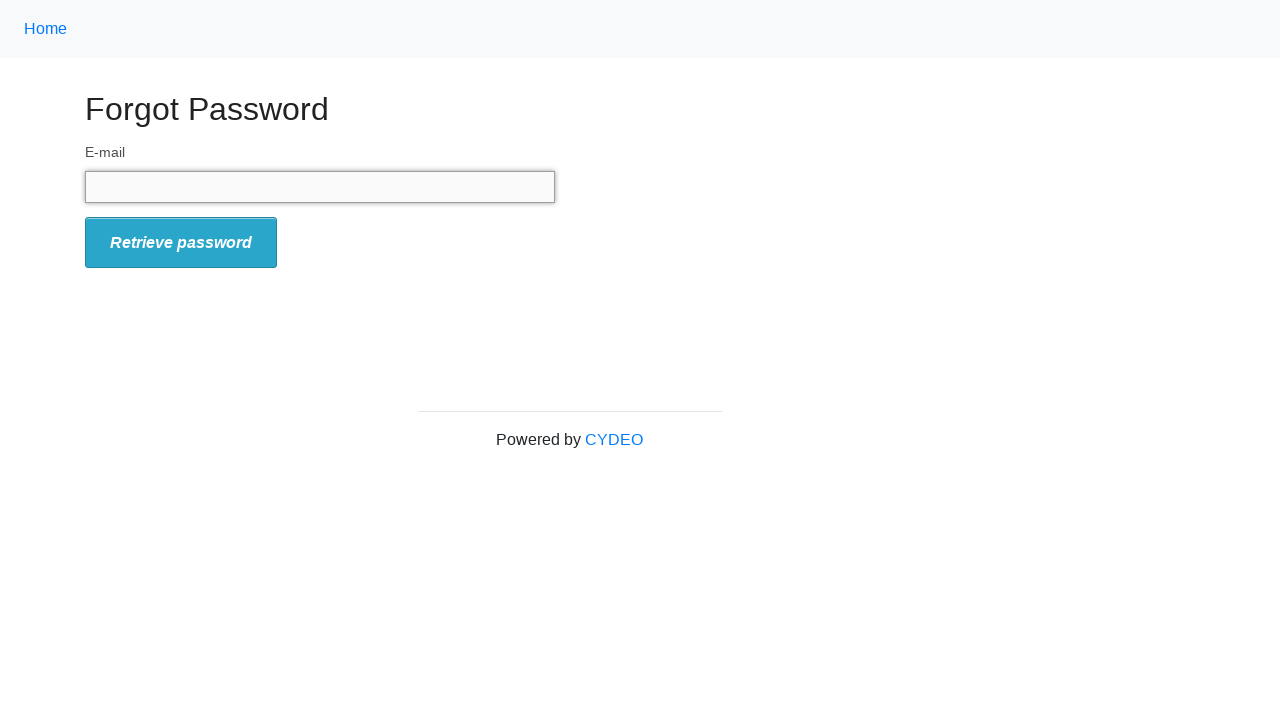

Located and verified powered by text is visible
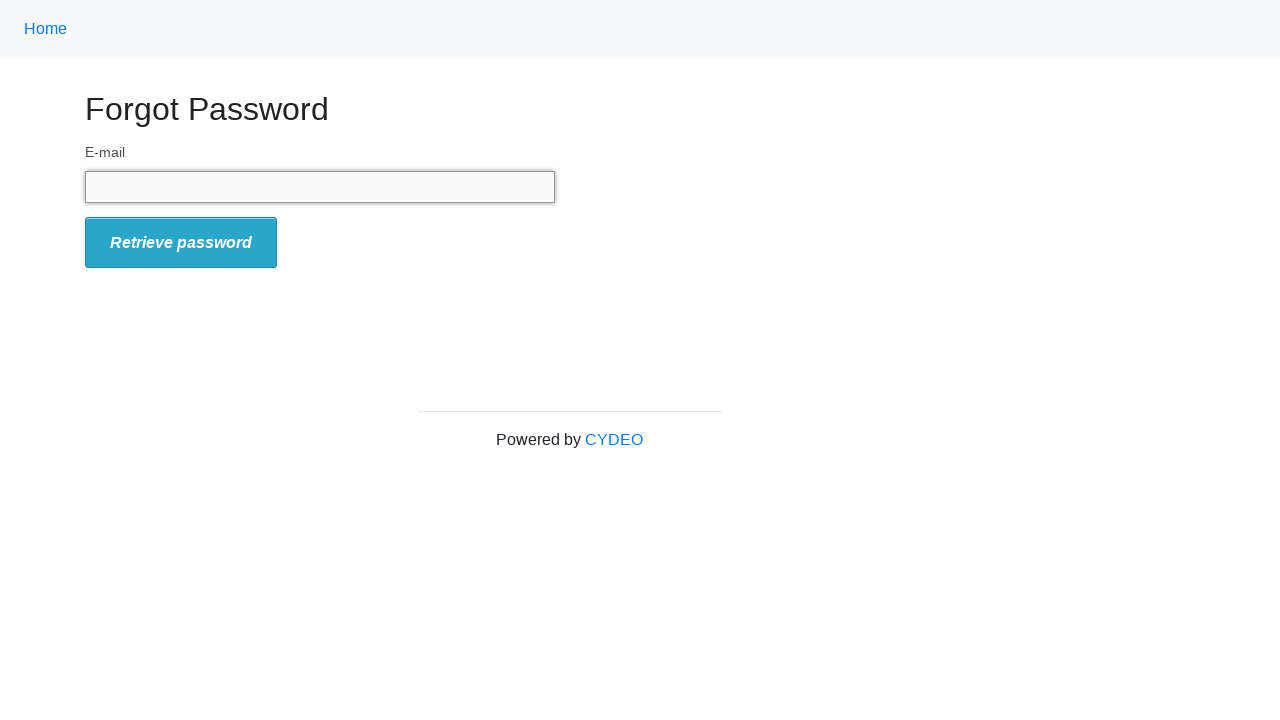

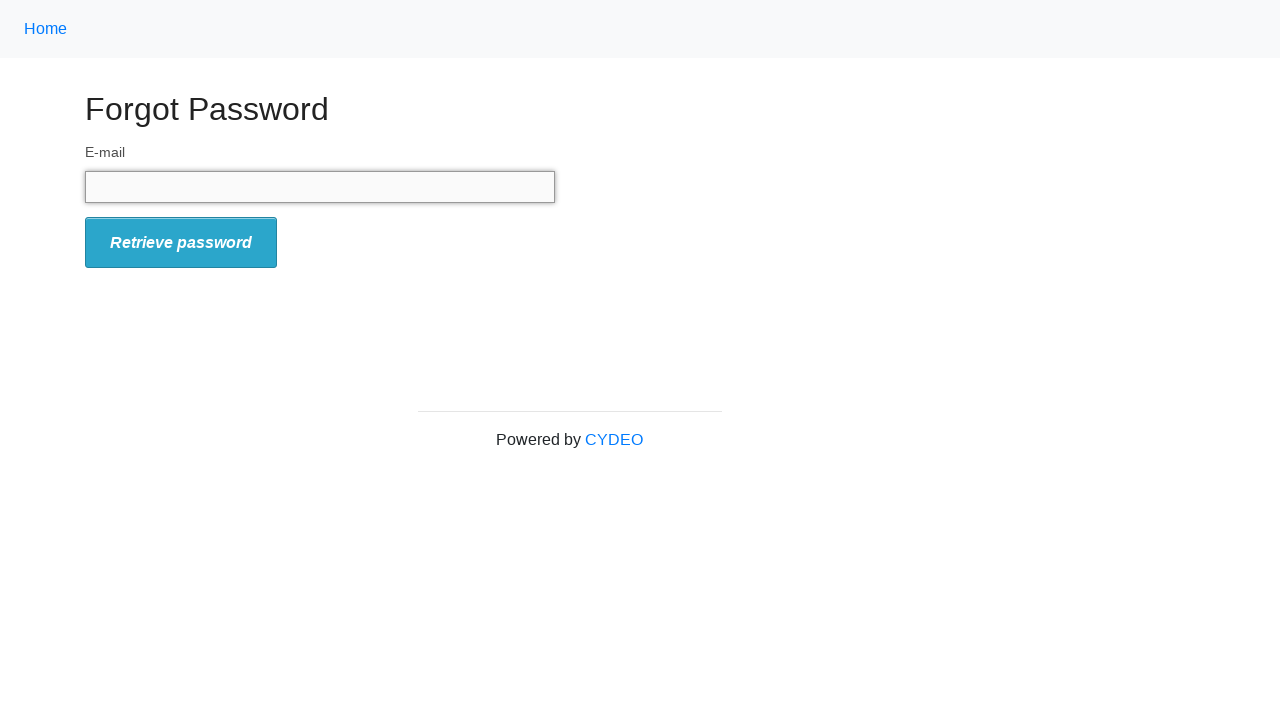